Tests double-click functionality by double-clicking a button and verifying the resulting text message

Starting URL: https://automationfc.github.io/basic-form/index.html

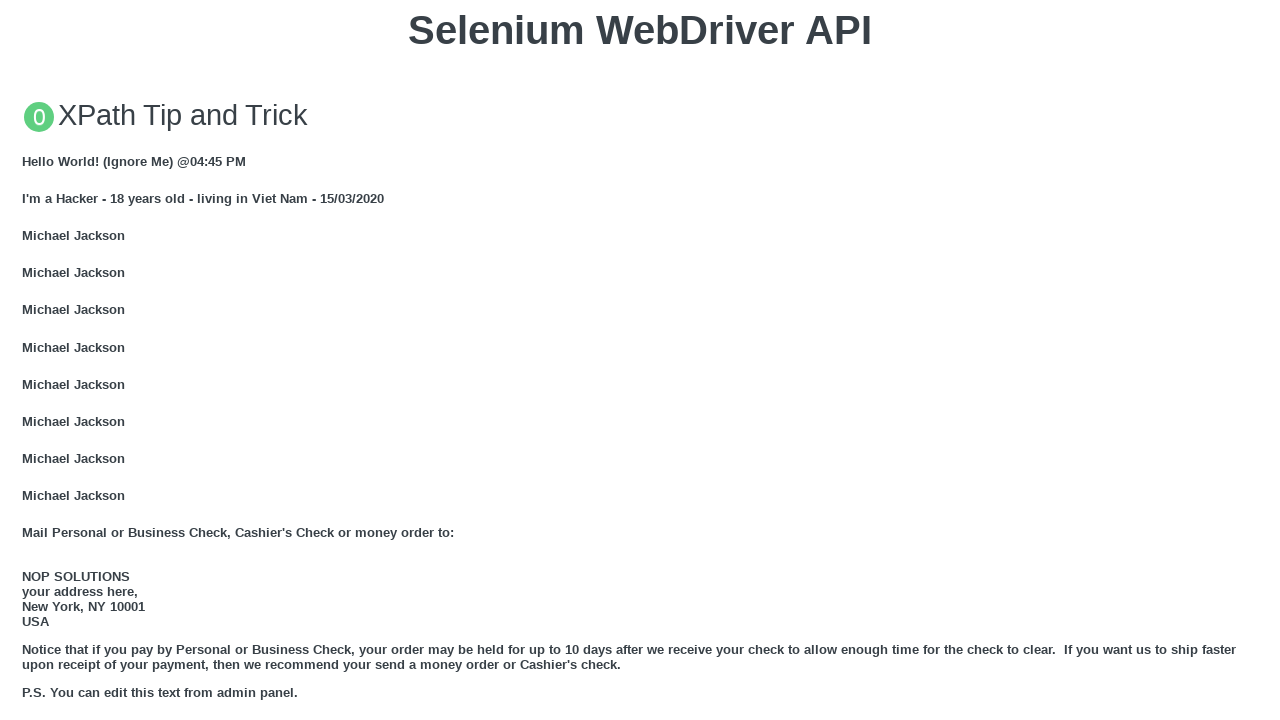

Waited for double-click button to be visible
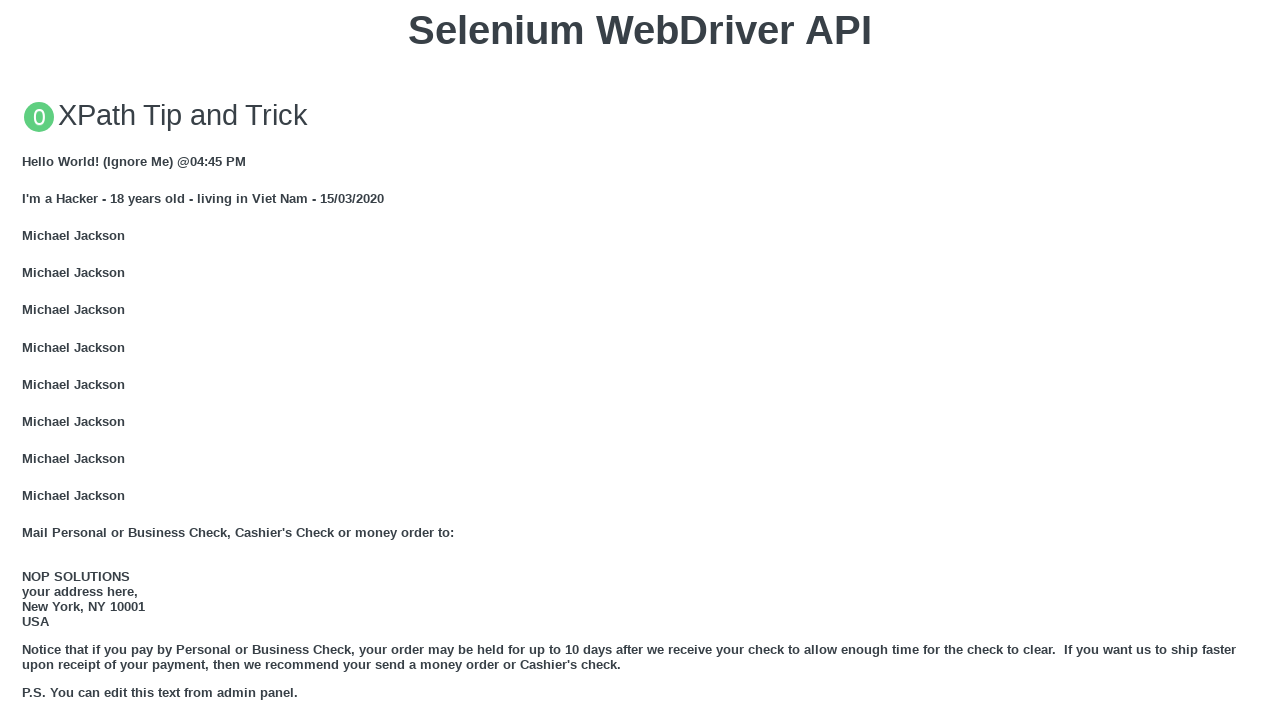

Double-clicked the 'Double click me' button at (640, 361) on xpath=//button[text()='Double click me']
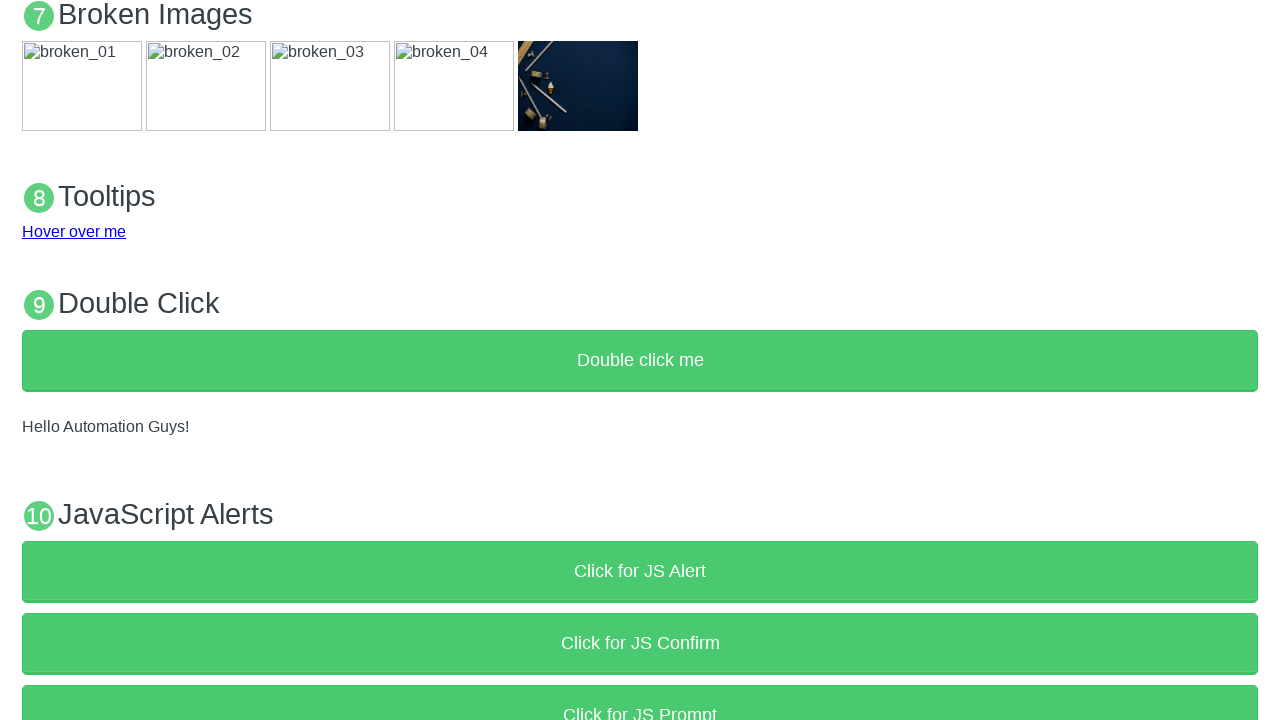

Retrieved result text from p#demo element
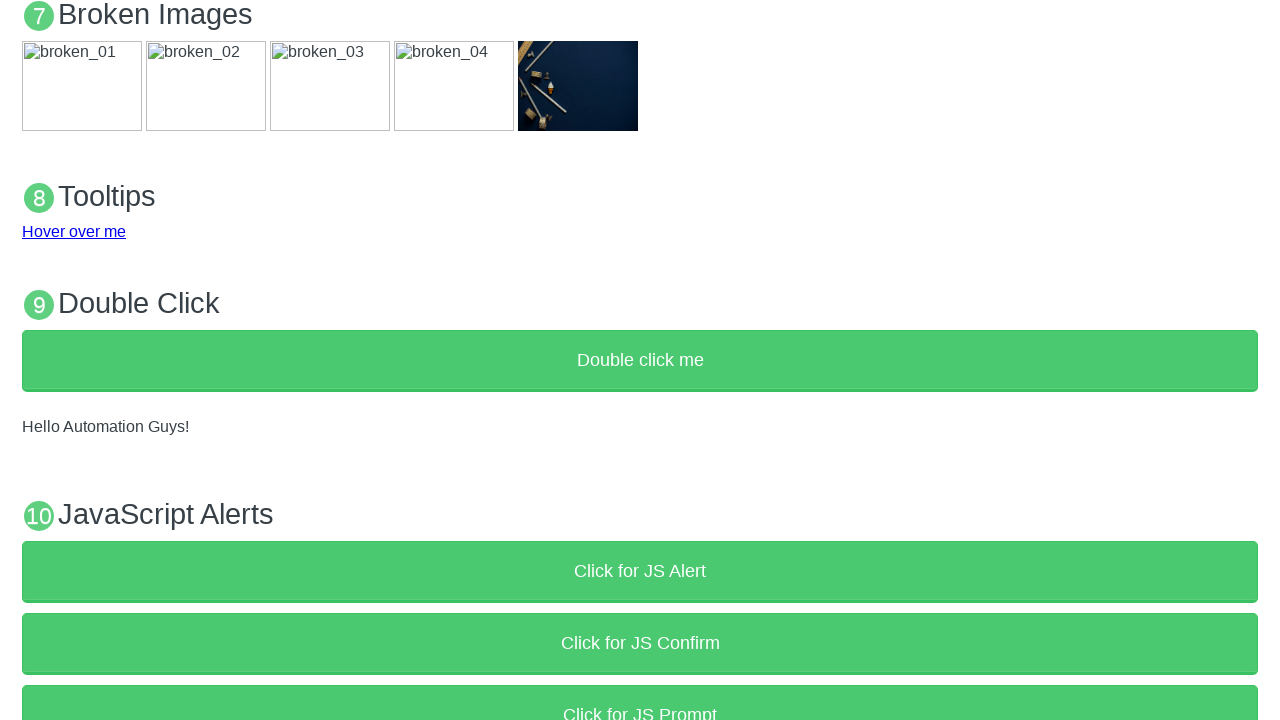

Verified result text matches 'Hello Automation Guys!'
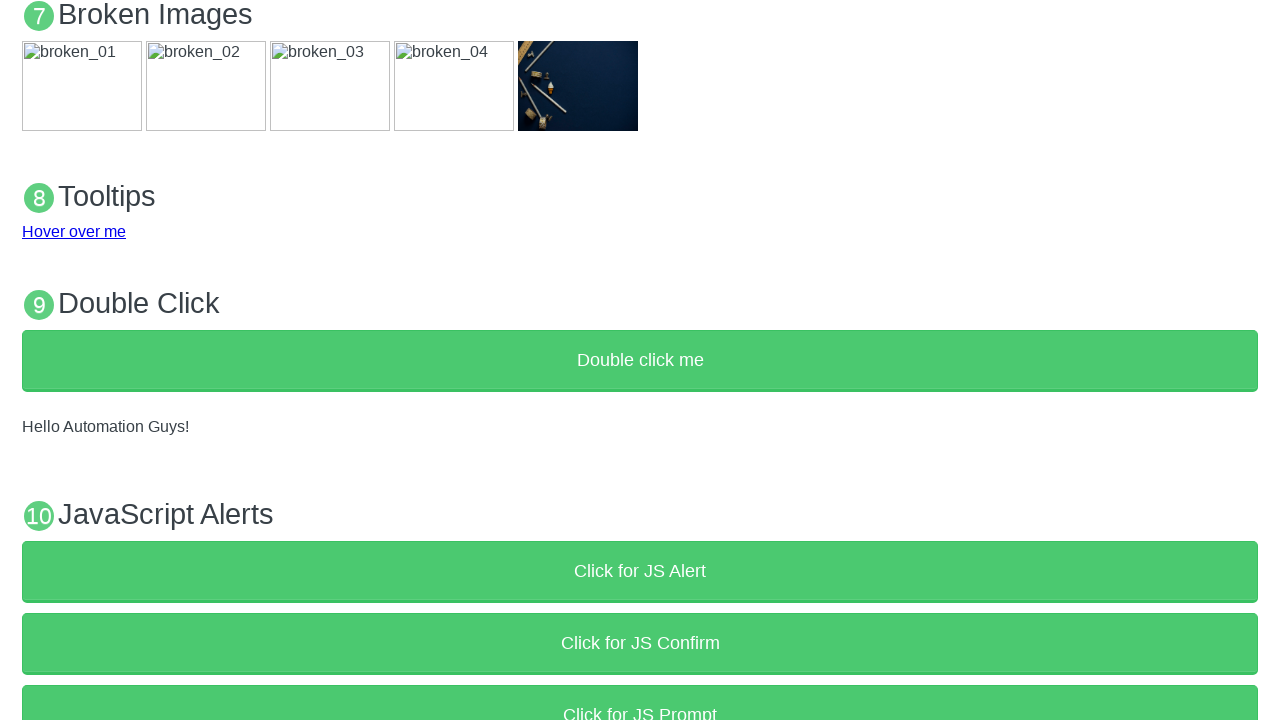

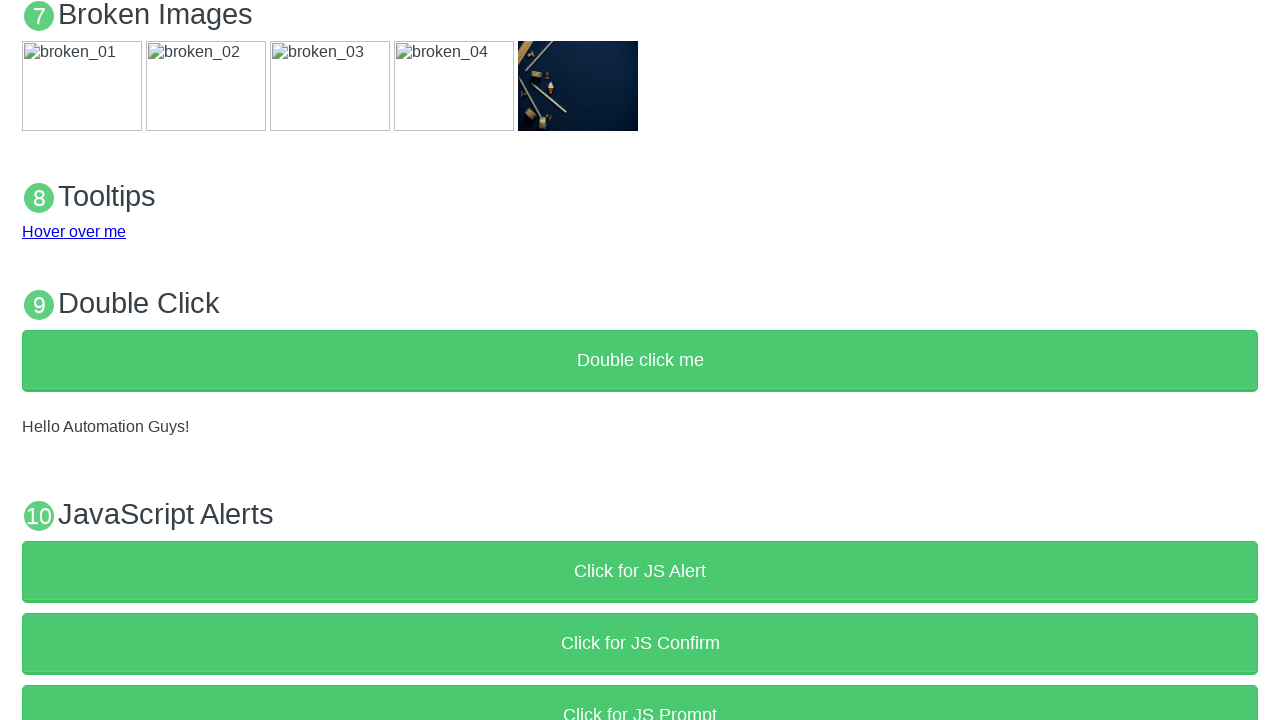